Clicks on the Top Lists tab in the menu and verifies navigation

Starting URL: https://www.99-bottles-of-beer.net/

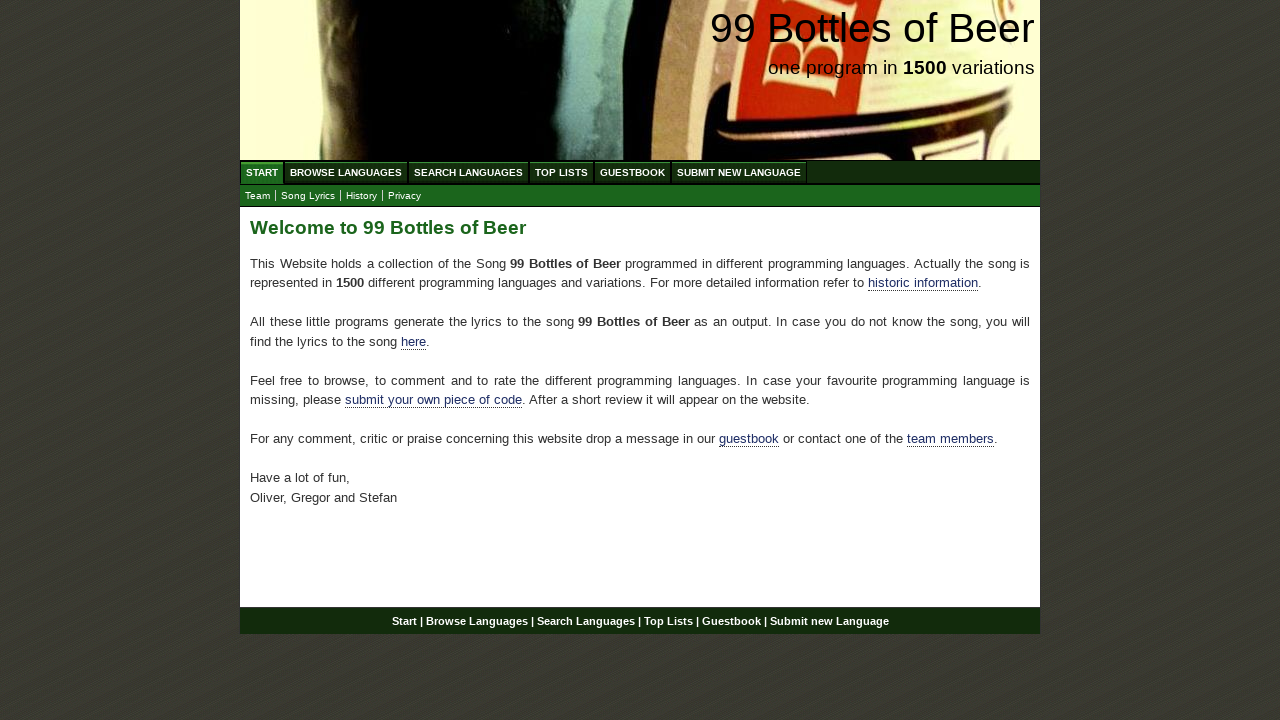

Clicked on Top Lists tab in menu at (562, 172) on xpath=//ul[@id='menu']//a[@href='/toplist.html']
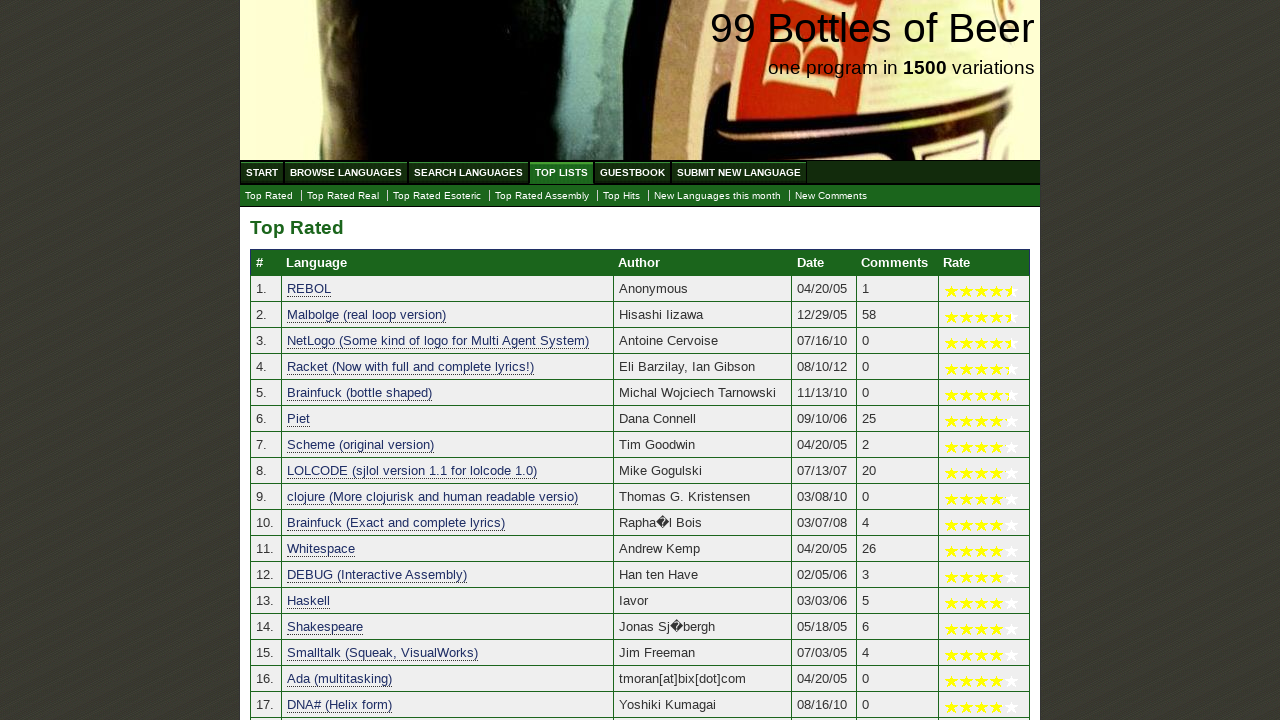

Verified navigation to Top Lists page at https://www.99-bottles-of-beer.net/toplist.html
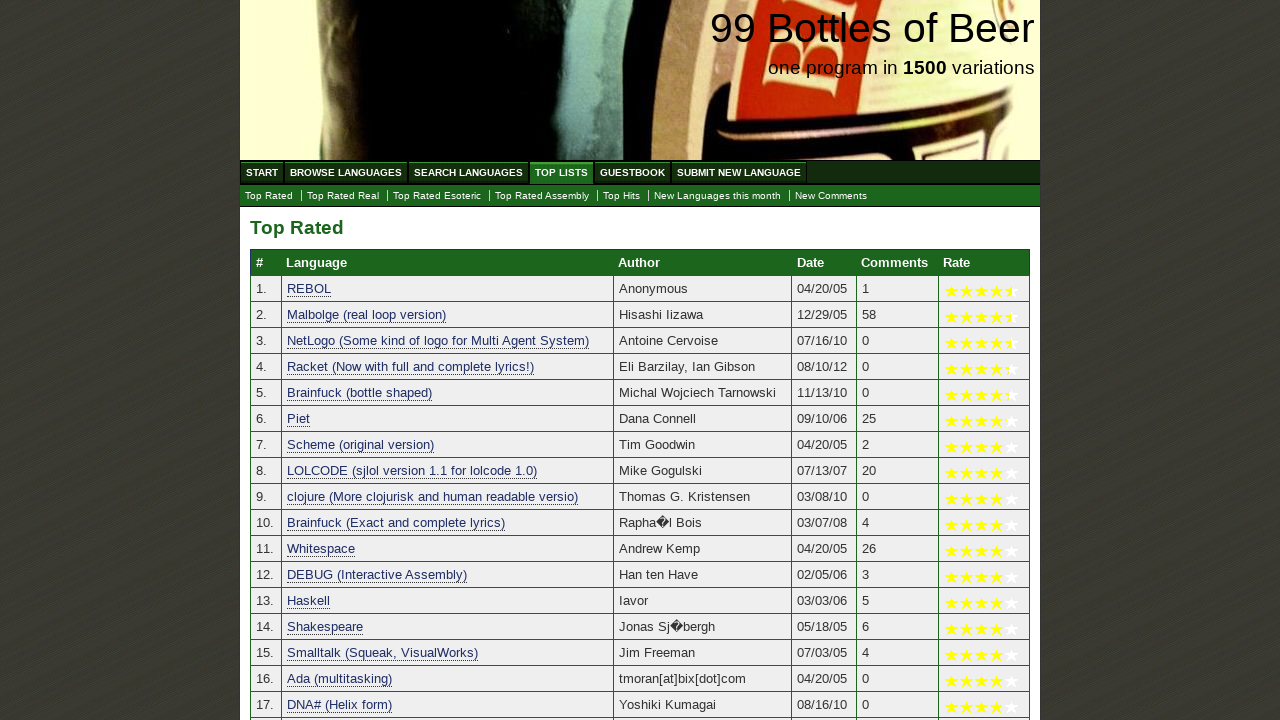

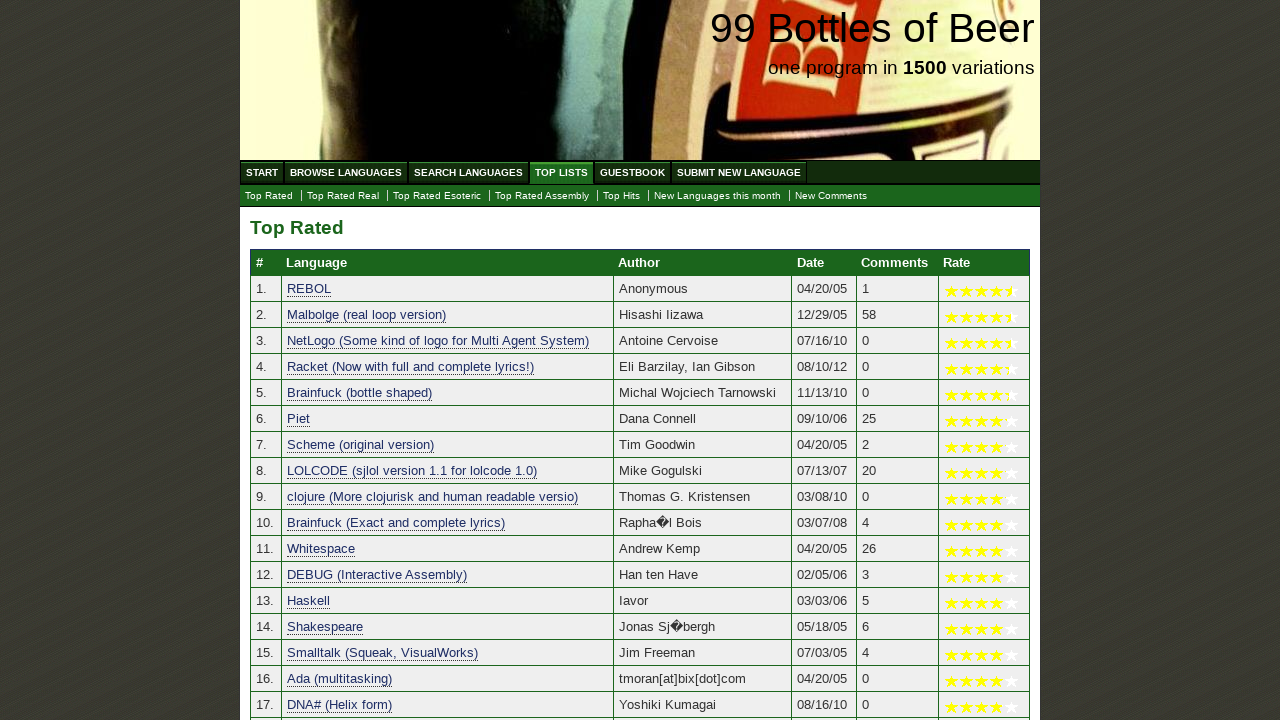